Tests pagination functionality on an offers page by navigating through pages until finding a product containing "Cheese" in its name

Starting URL: https://rahulshettyacademy.com/seleniumPractise/#/offers

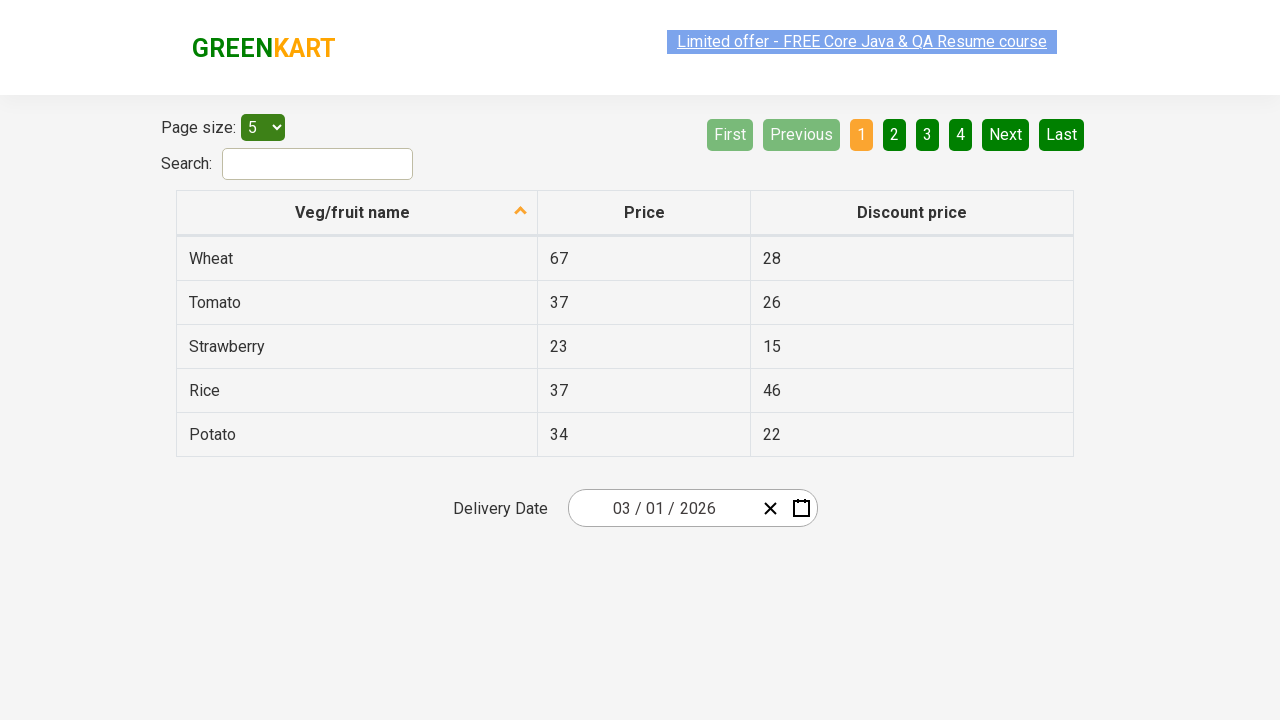

Waited for product table to load
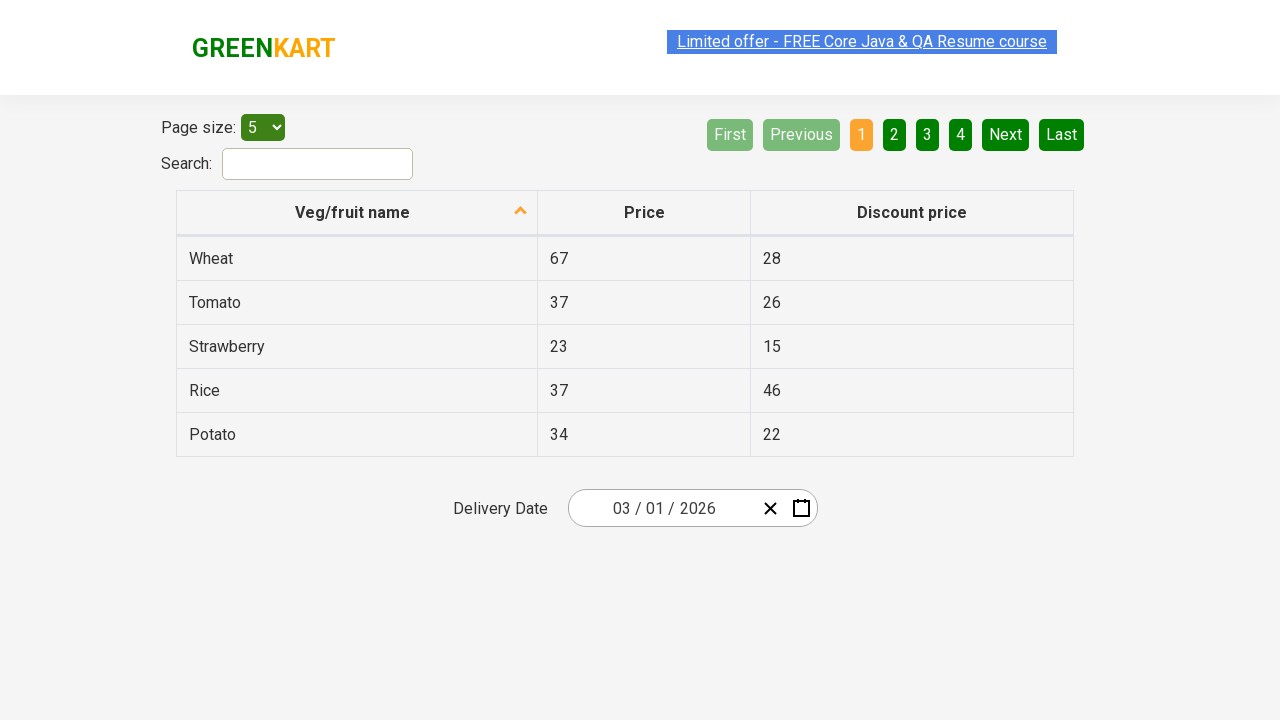

Retrieved all product name elements from first column
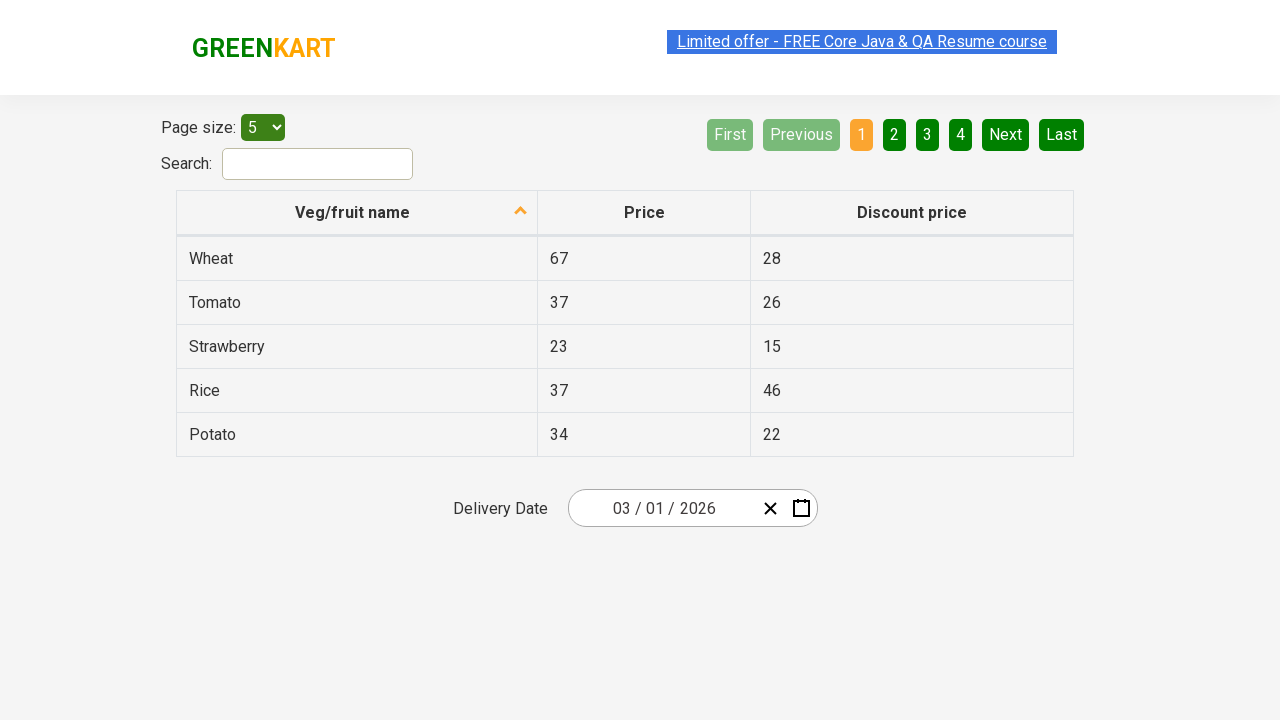

Clicked Next button to navigate to the next page at (1006, 134) on xpath=//li/a[@aria-label='Next']
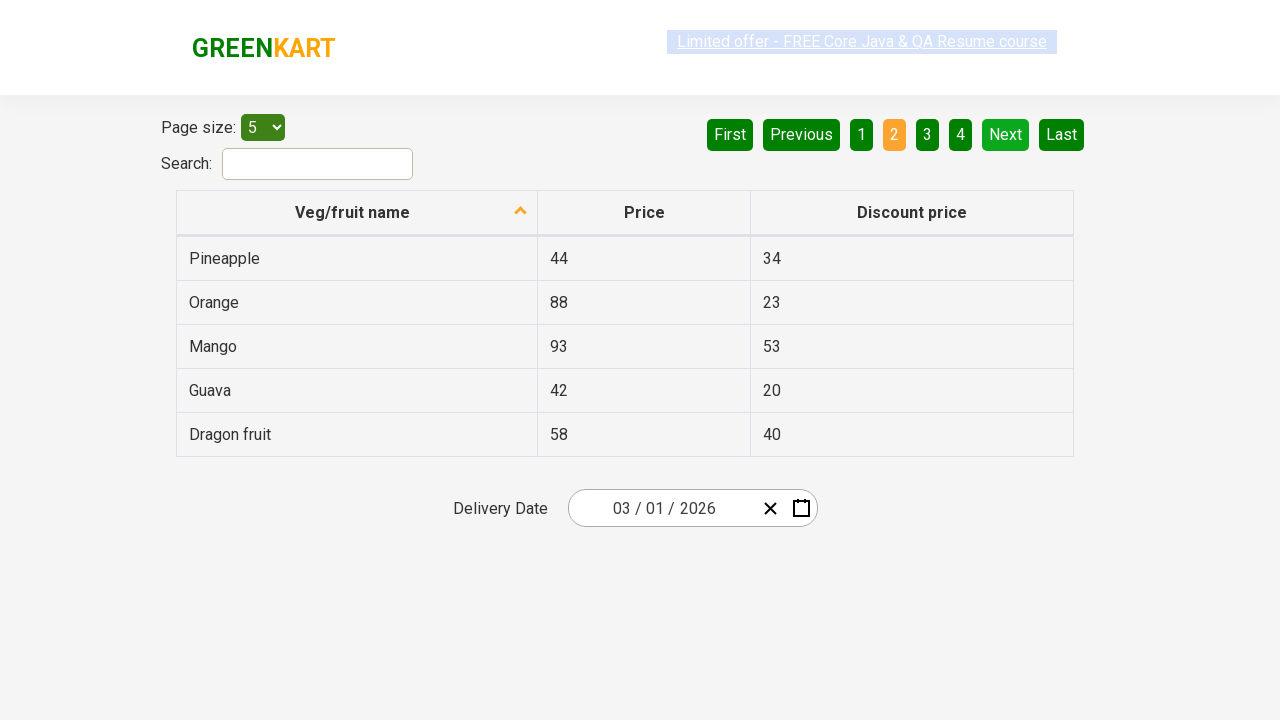

Waited for table to update after pagination
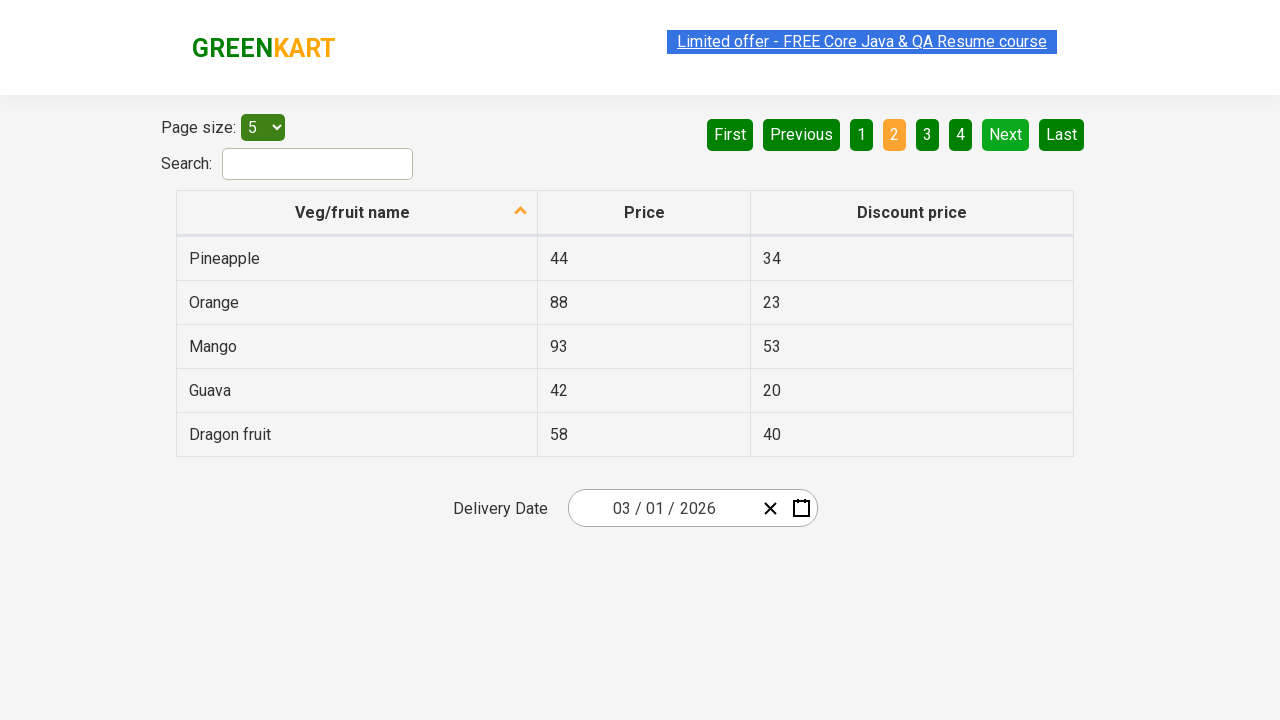

Retrieved all product name elements from first column
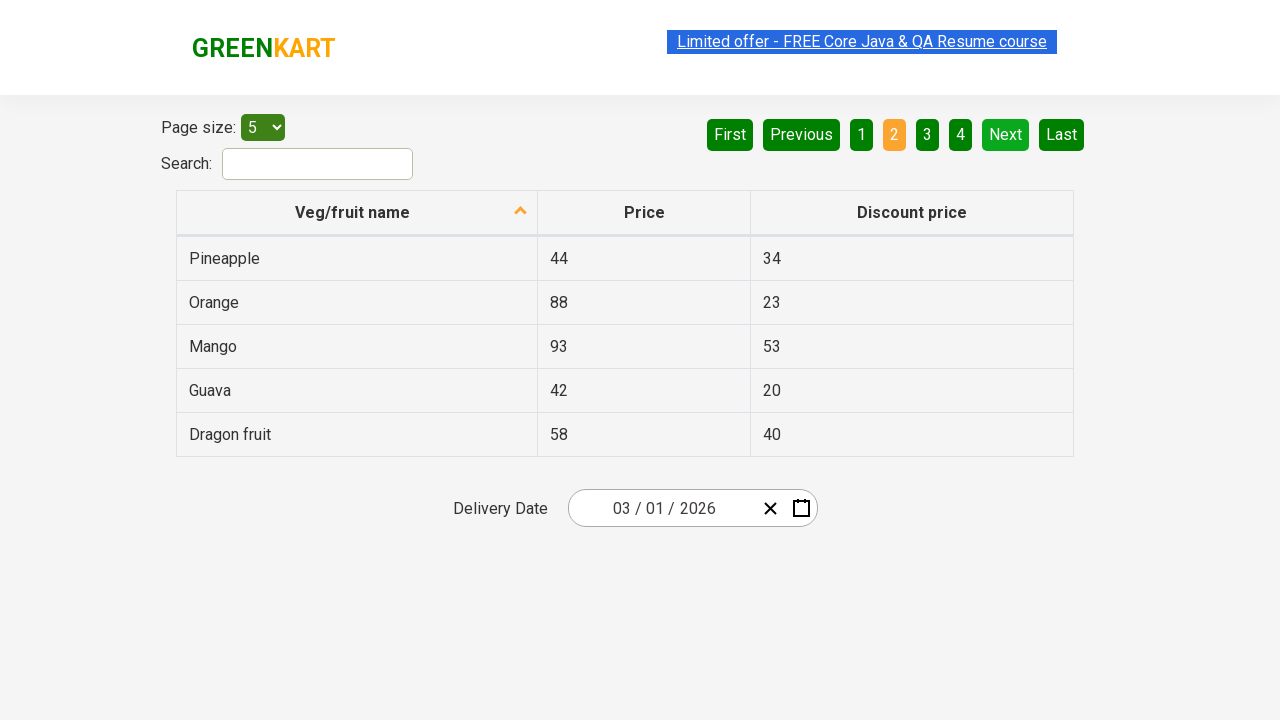

Clicked Next button to navigate to the next page at (1006, 134) on xpath=//li/a[@aria-label='Next']
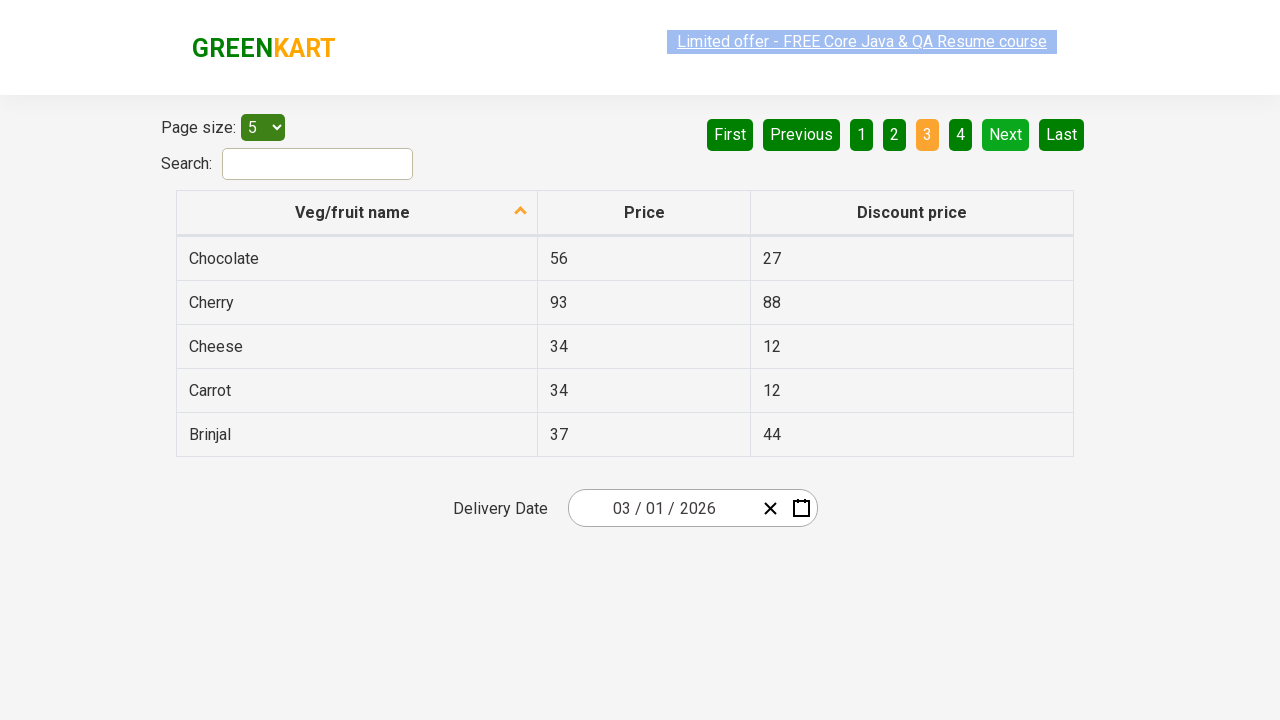

Waited for table to update after pagination
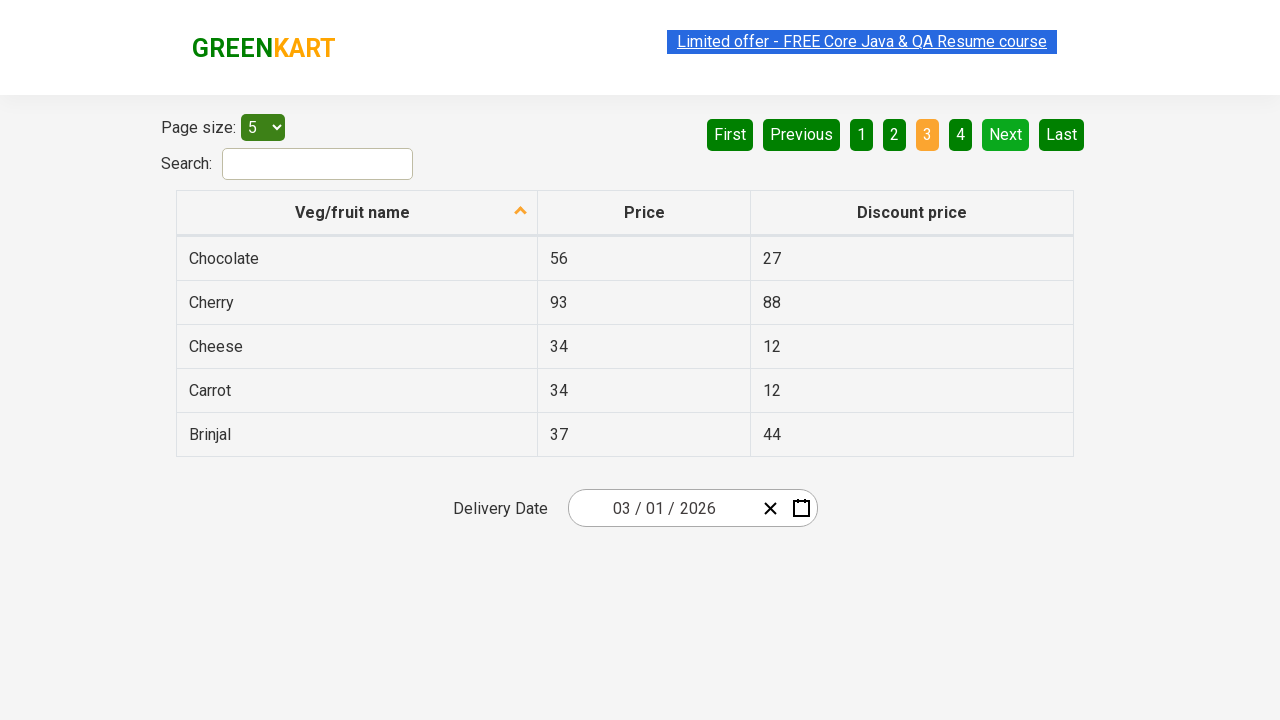

Retrieved all product name elements from first column
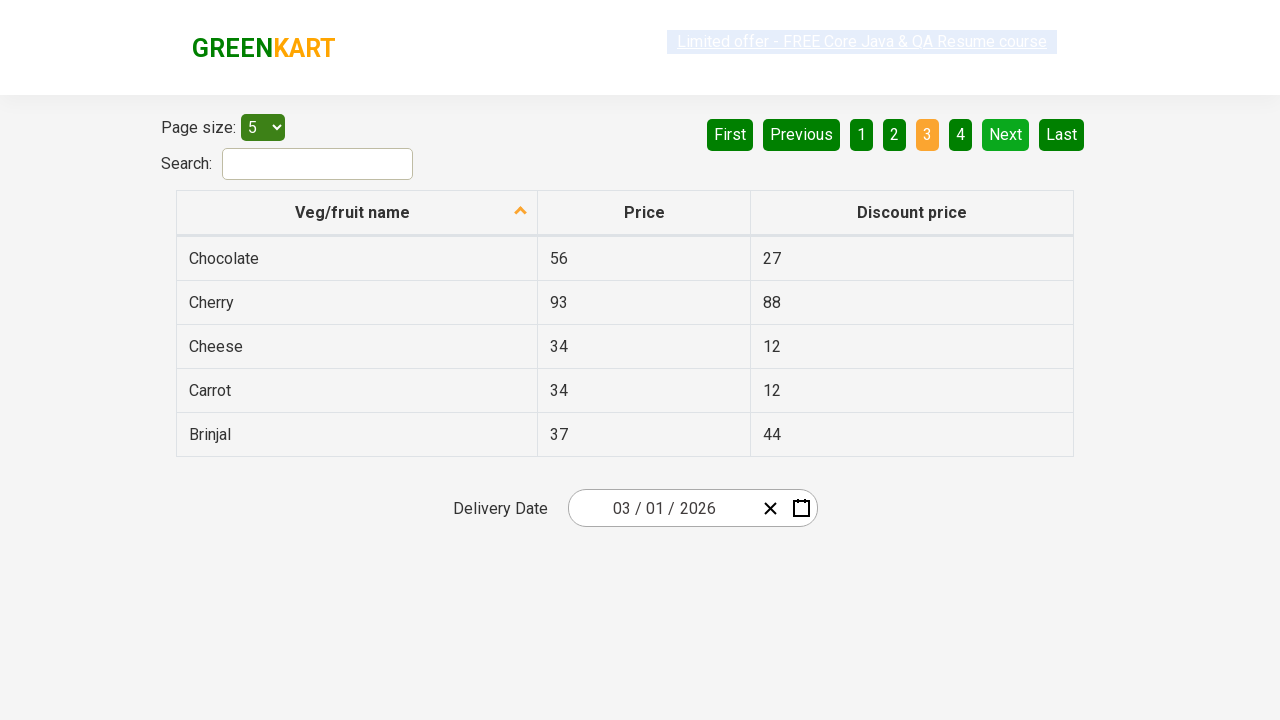

Found a product containing 'Cheese' in the current page
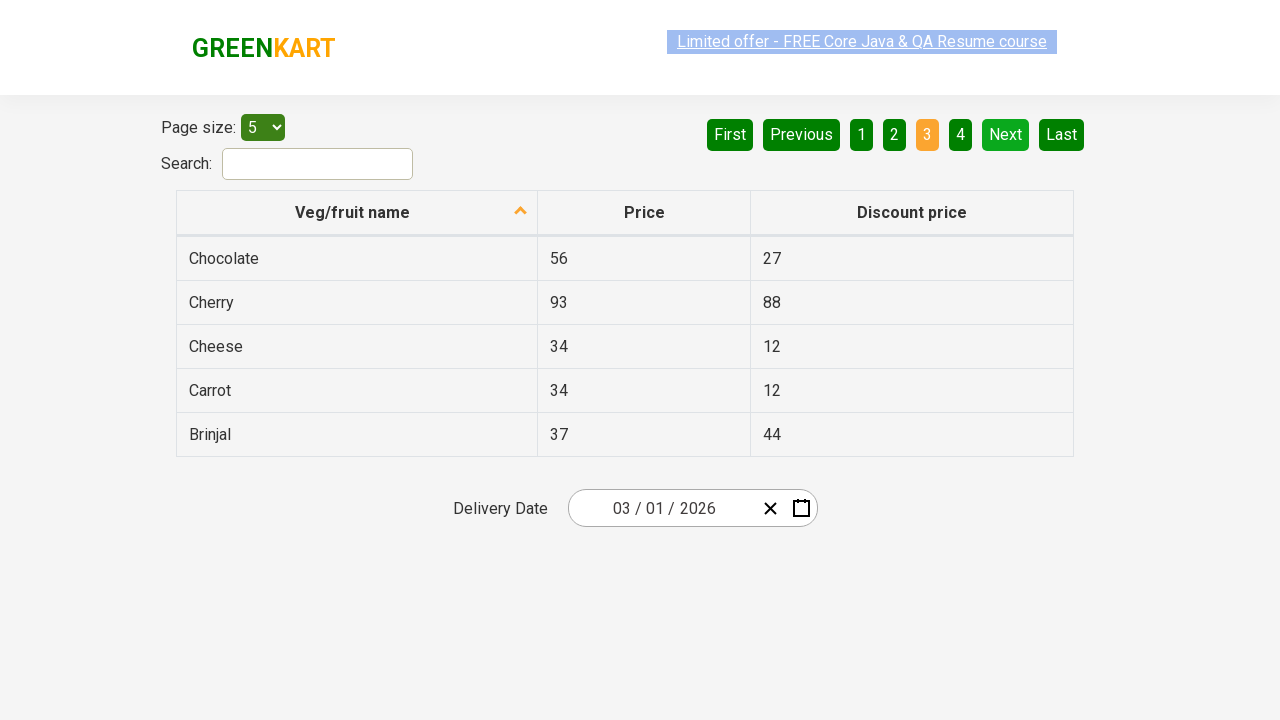

Verified that a product containing 'Cheese' is visible on the page
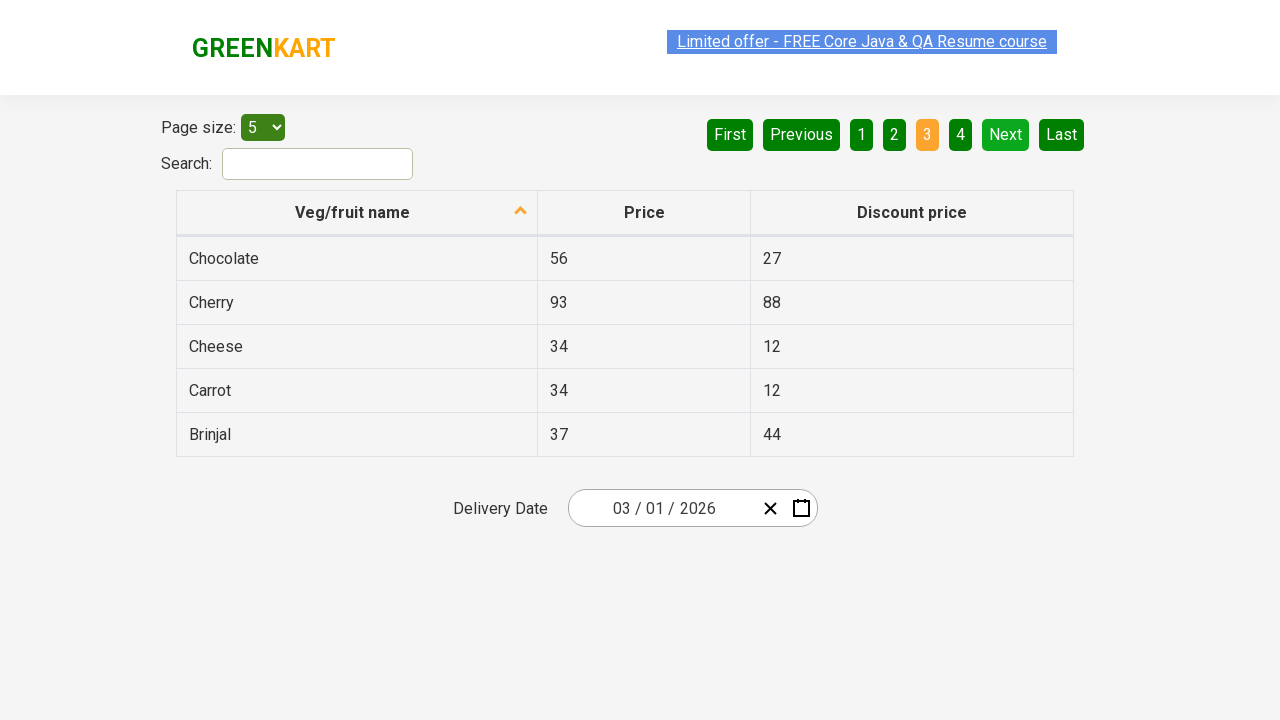

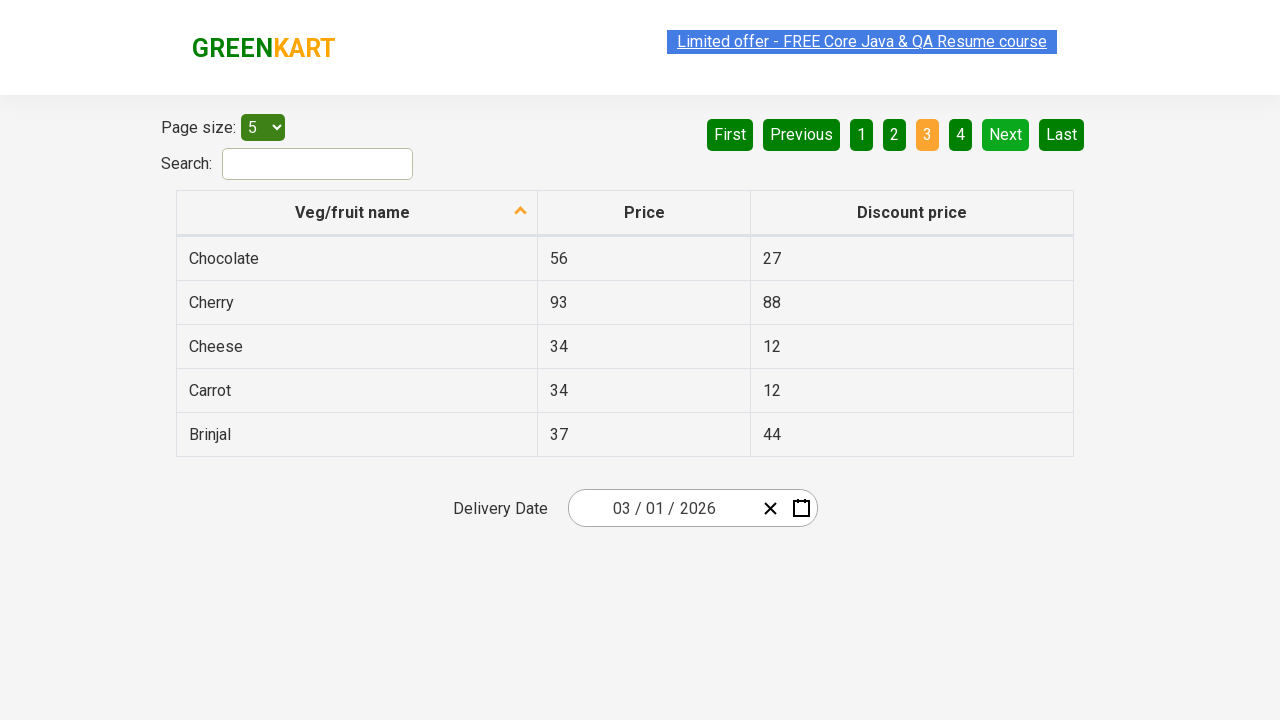